Navigates to a demo automation testing site and clicks on a button to open a new window/tab

Starting URL: http://demo.automationtesting.in/Windows.html

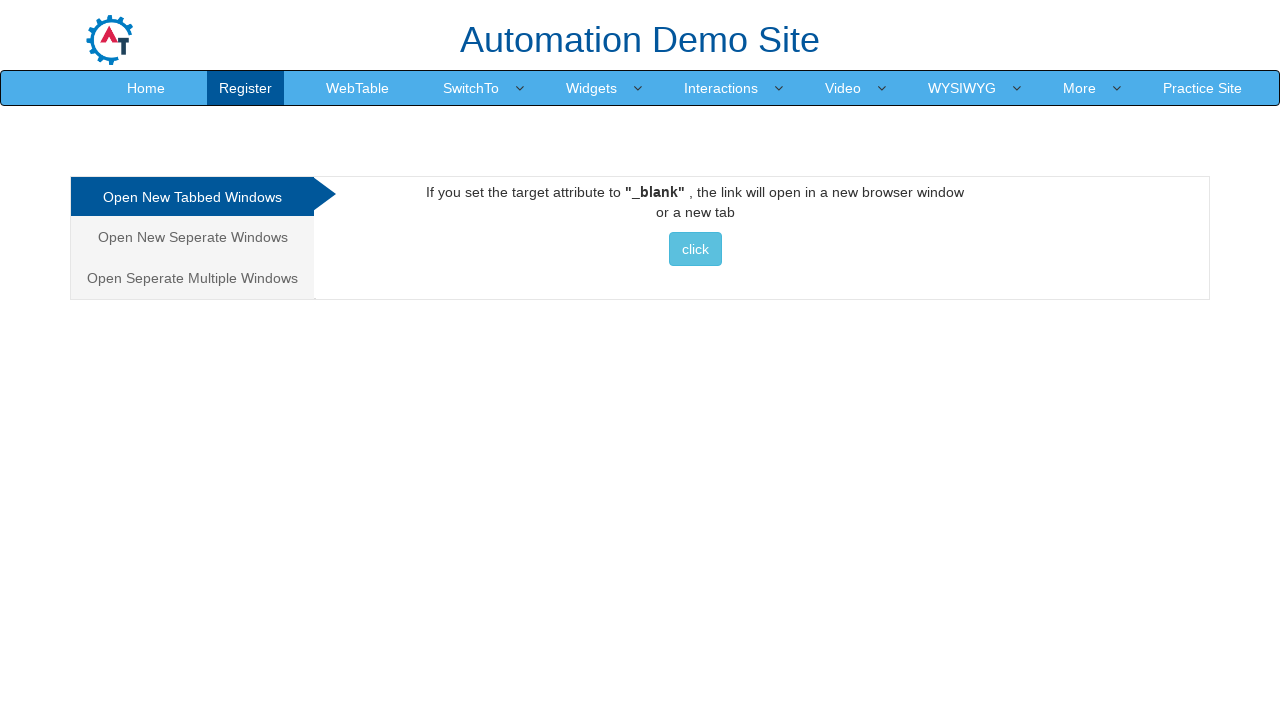

Navigated to demo automation testing site
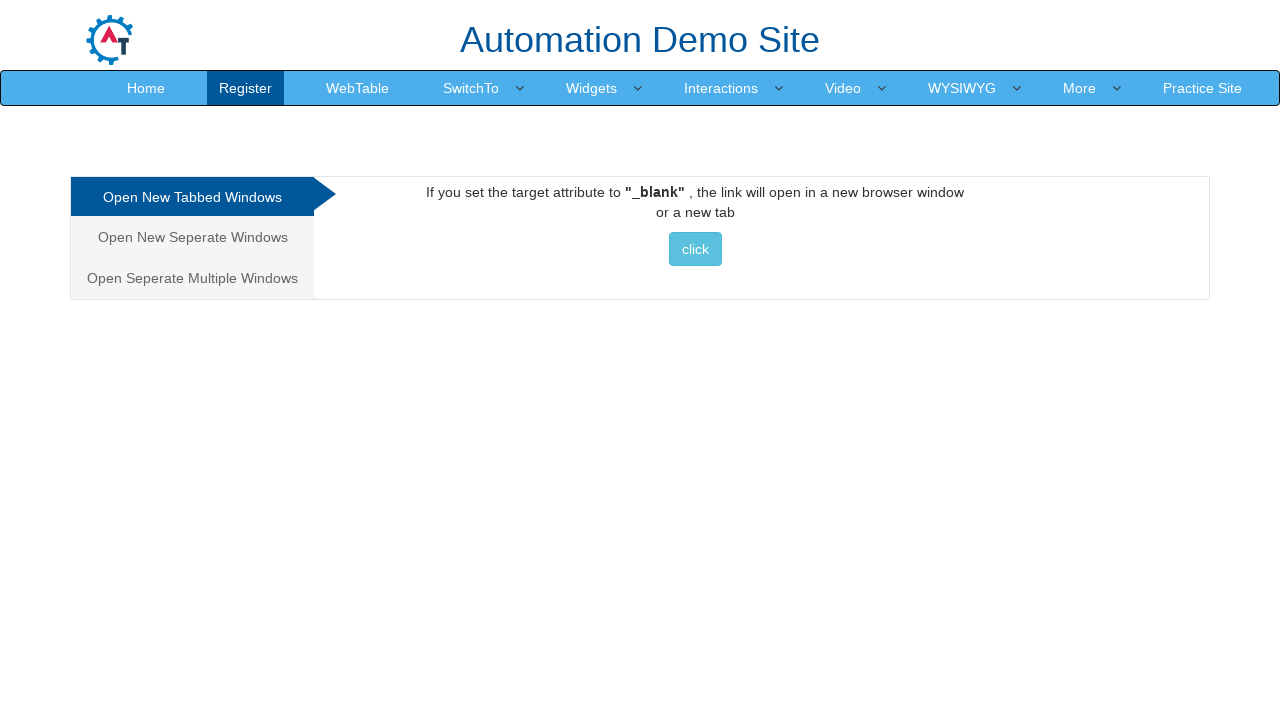

Clicked tabbed button to open new window at (695, 249) on xpath=//*[@id="Tabbed"]/a/button
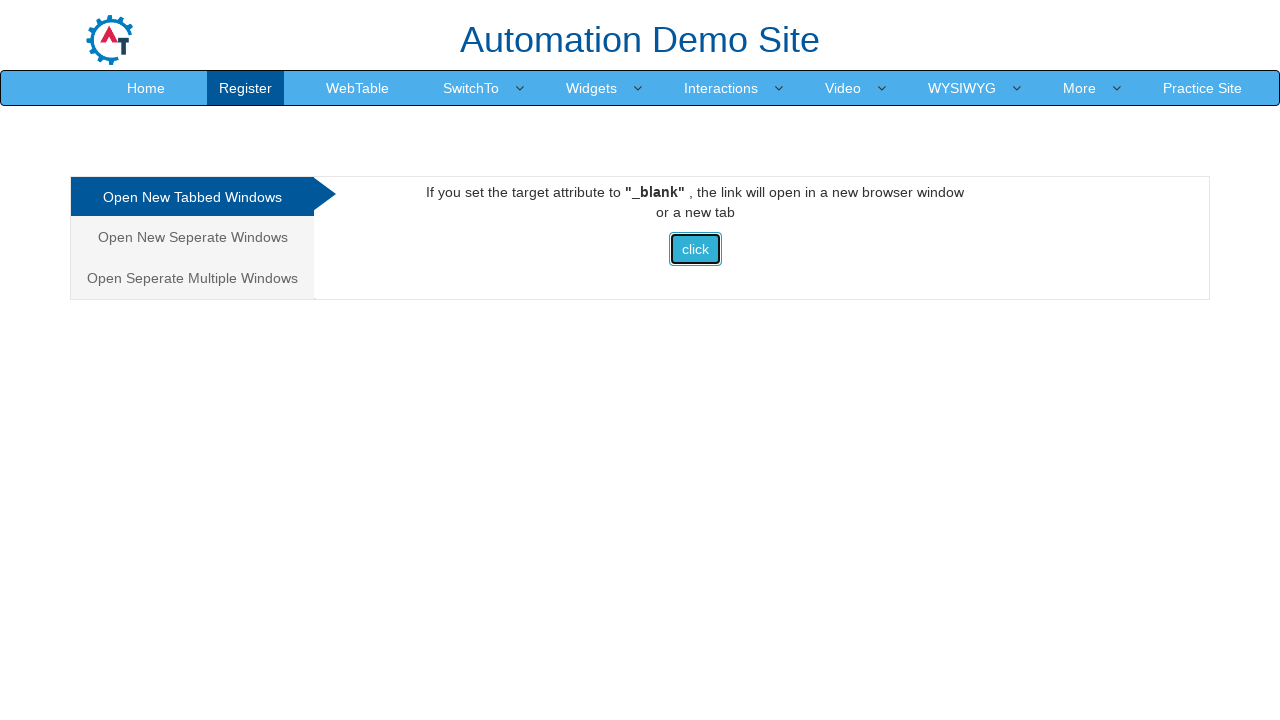

Waited 5 seconds for new window/tab to open
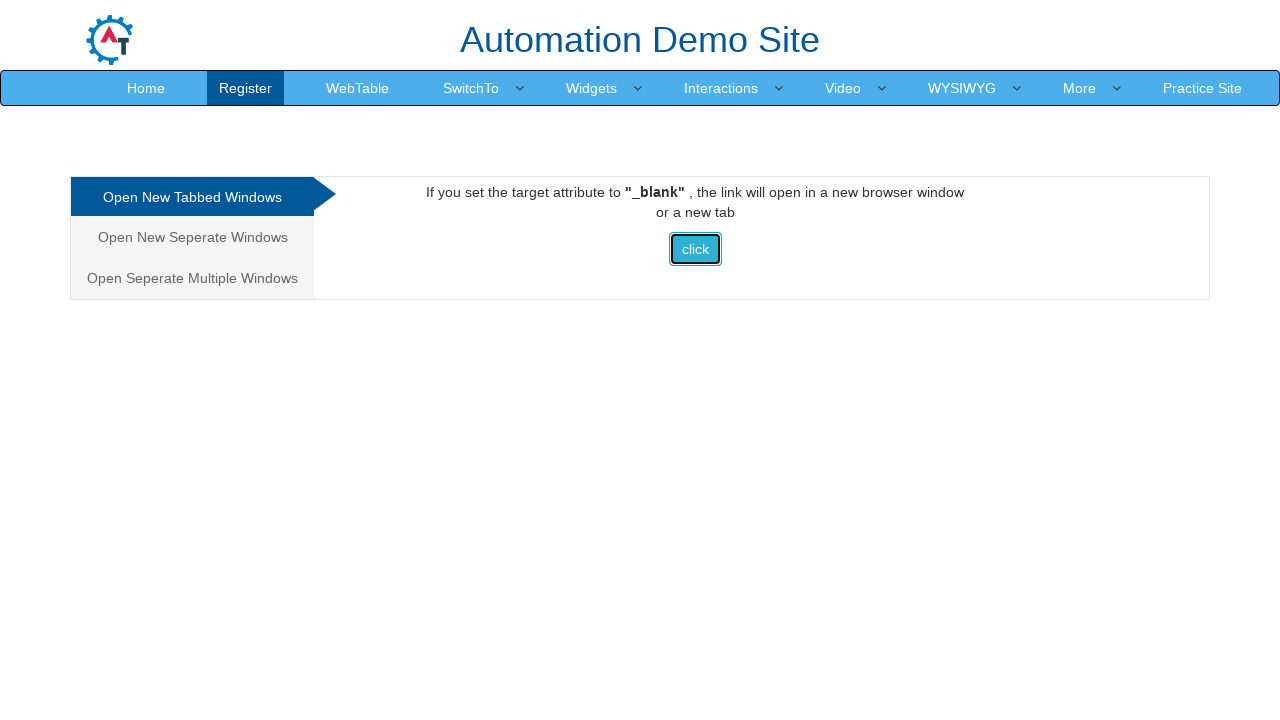

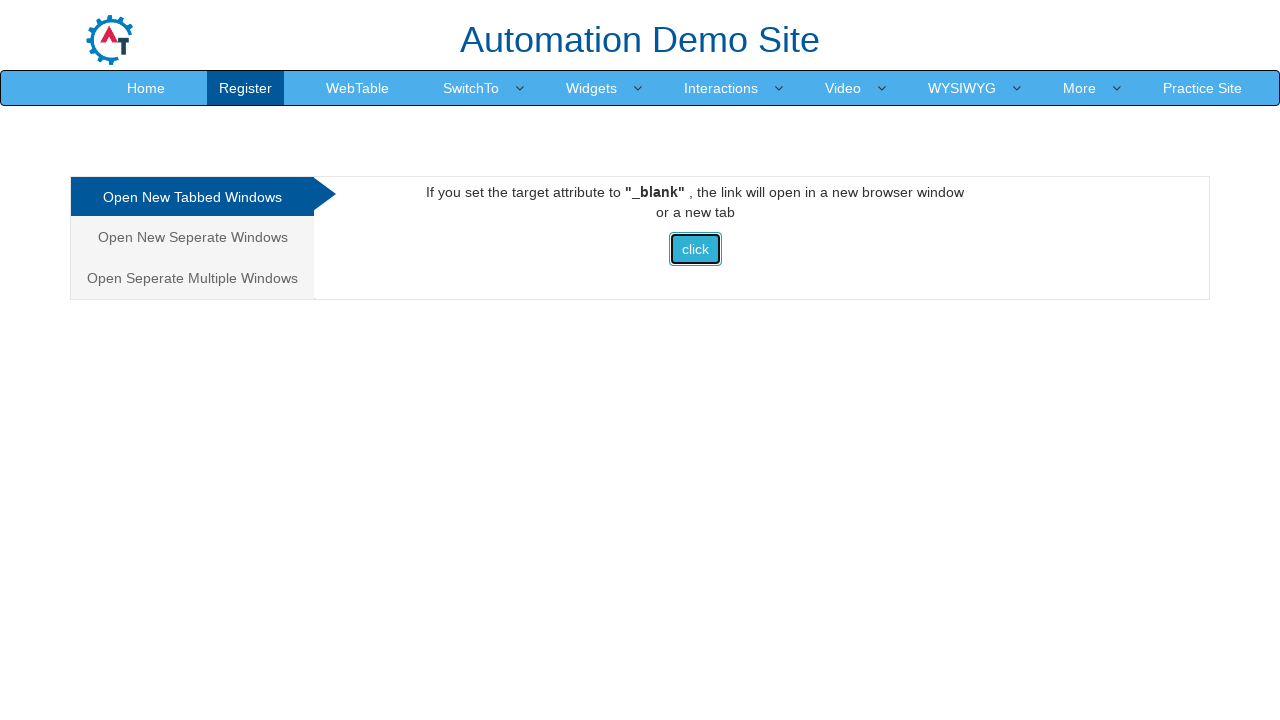